Tests the Sign up link by clicking it and verifying the Sign up modal appears with the correct title

Starting URL: https://www.demoblaze.com/index.html

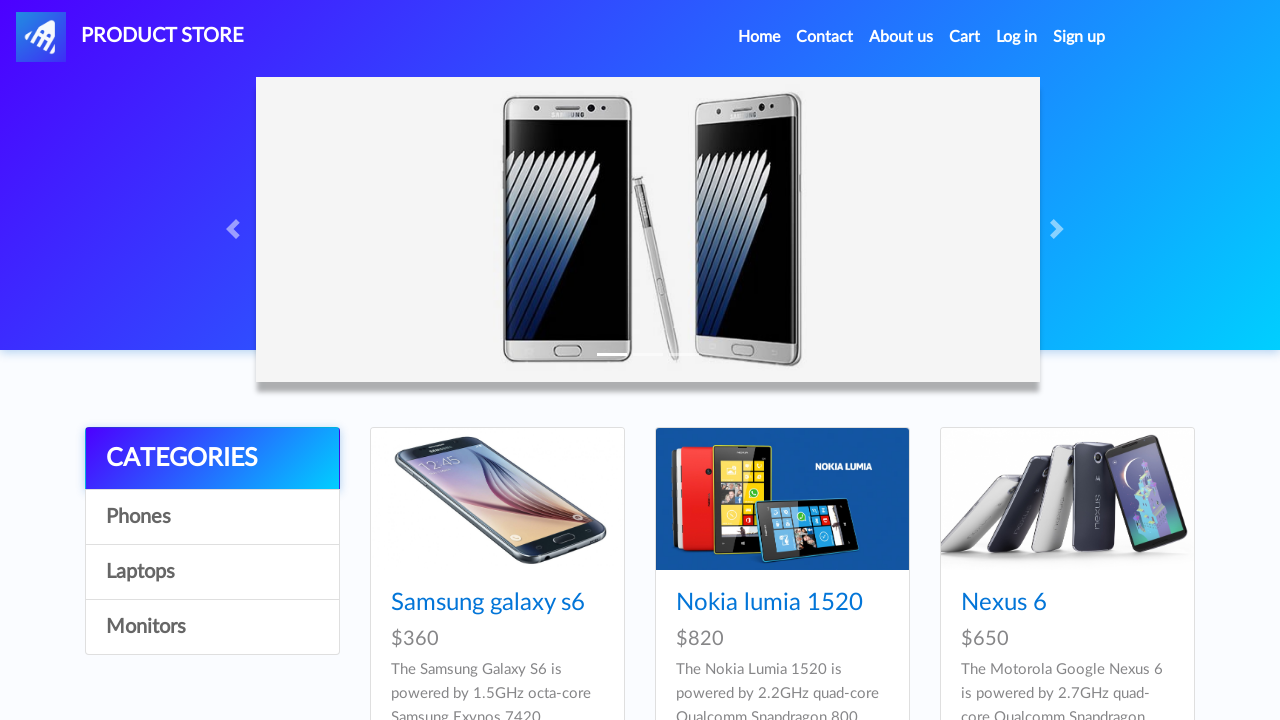

Clicked on the Sign up link at (1079, 37) on a:has-text('Sign up')
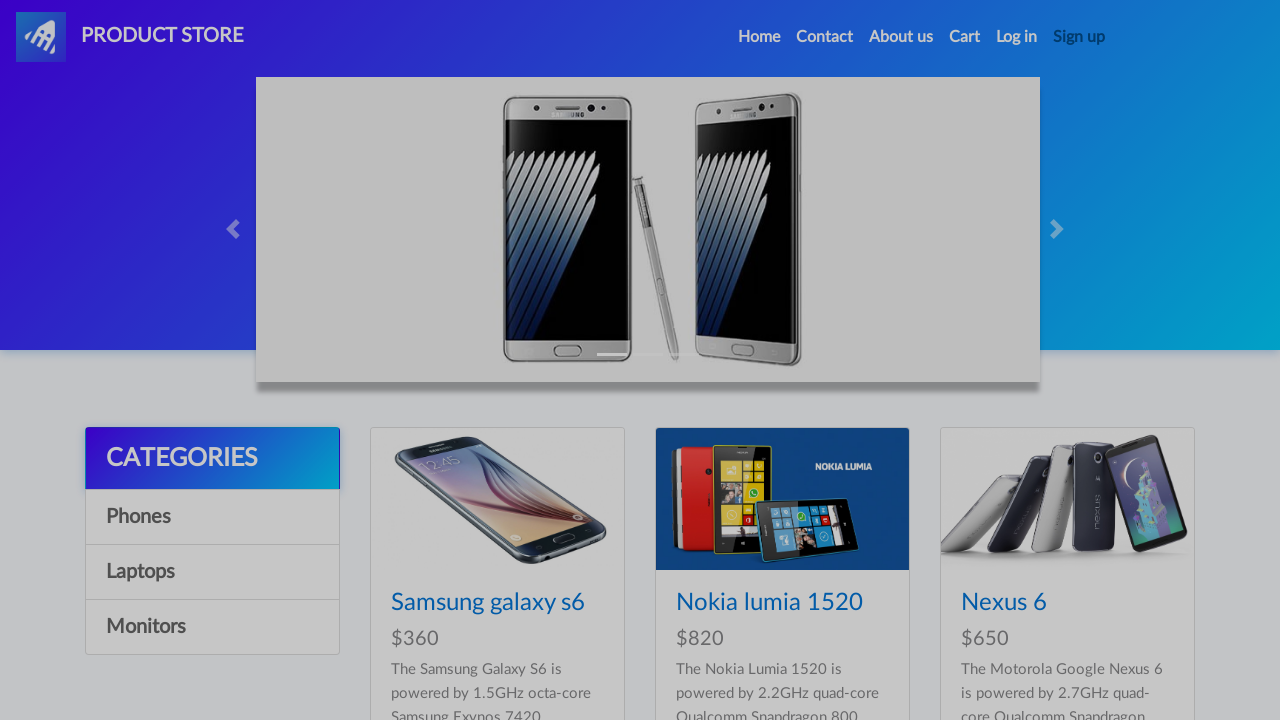

Sign up modal appeared with title element visible
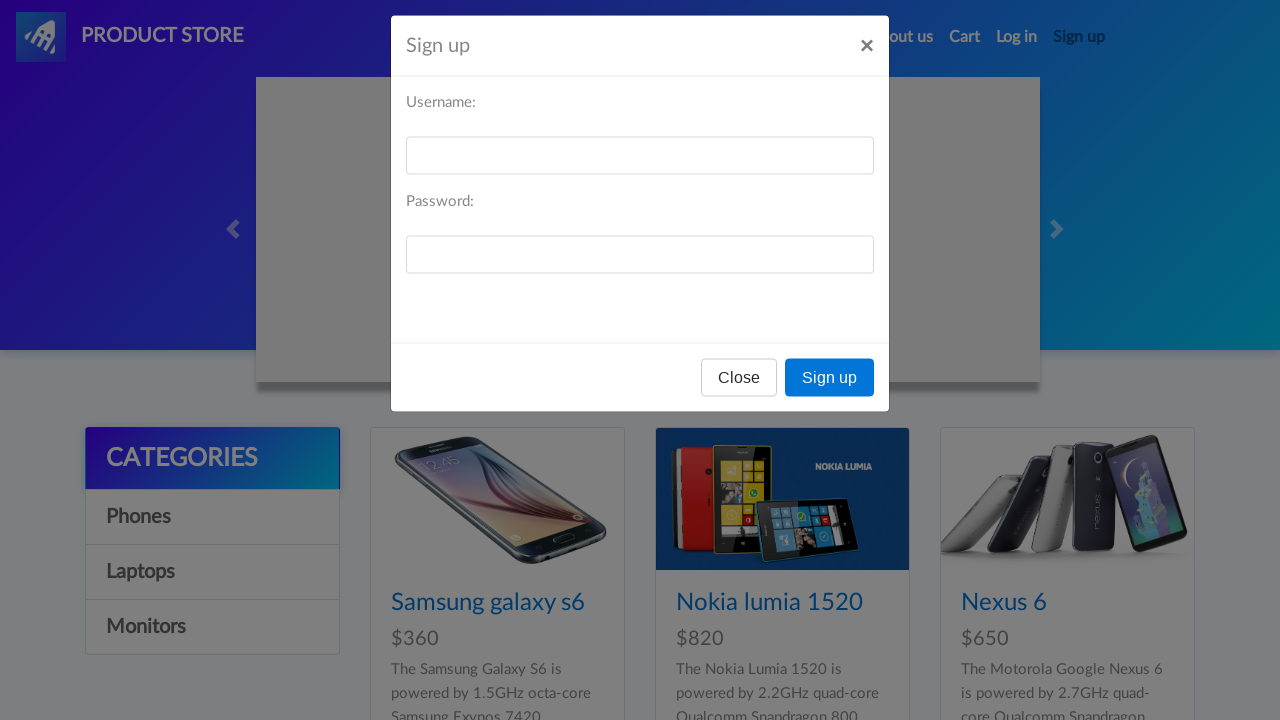

Retrieved sign up modal title text
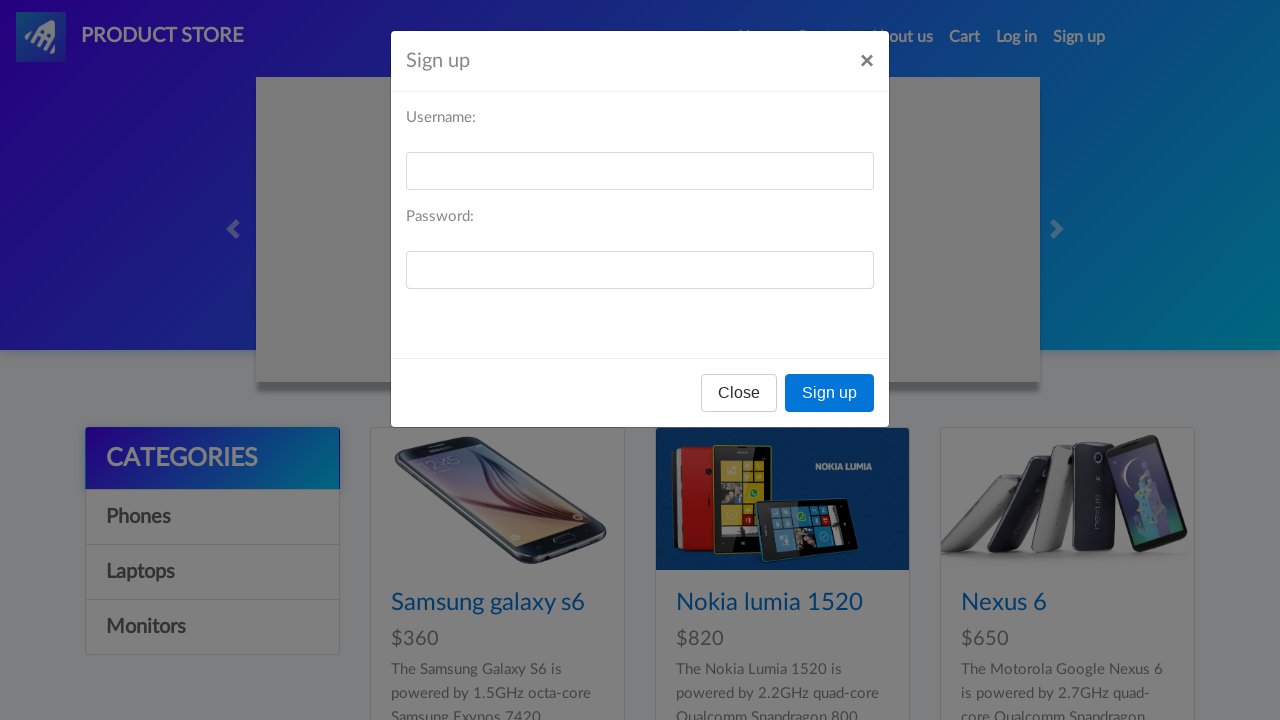

Verified modal title is 'Sign up'
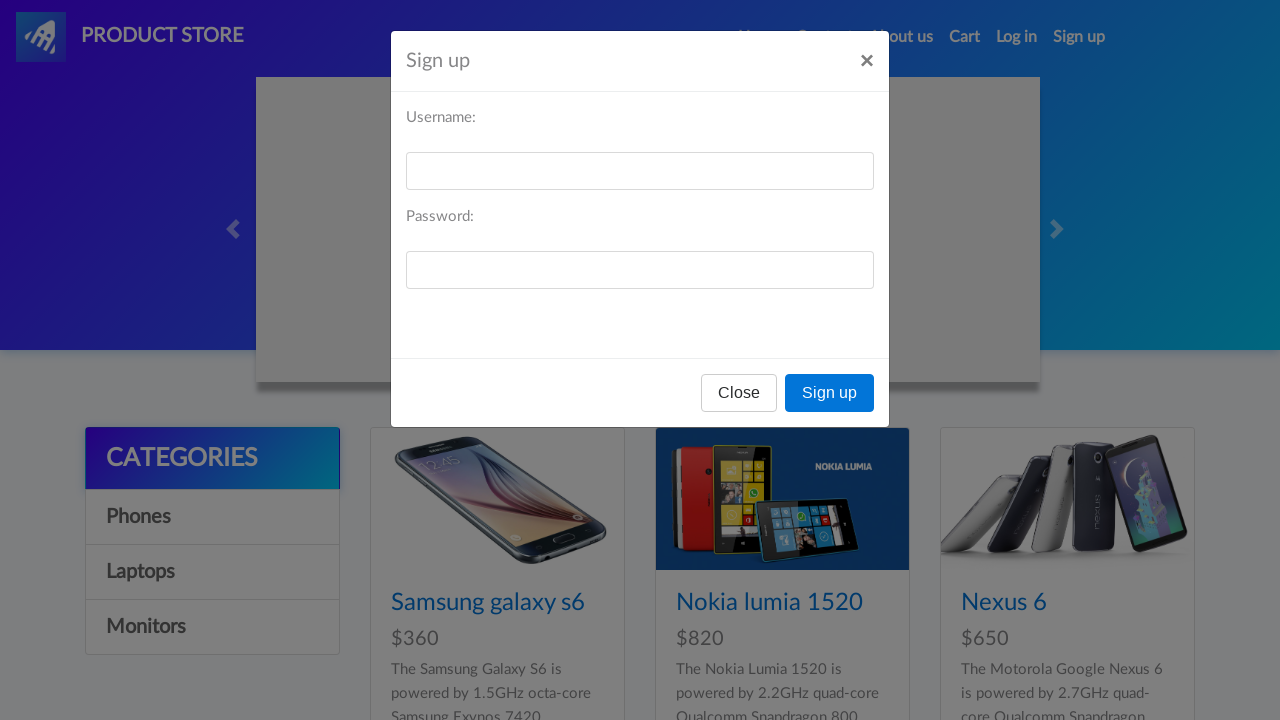

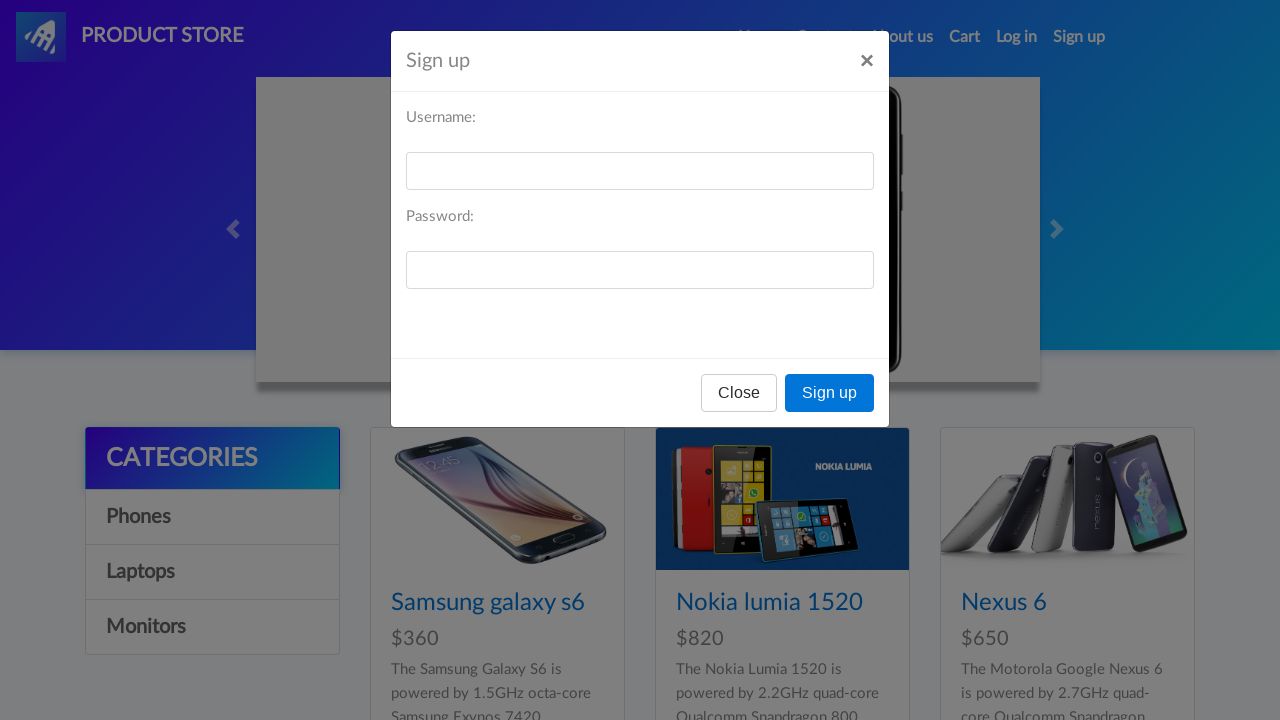